Tests clicking a button identified by its CSS class attribute

Starting URL: http://uitestingplayground.com/classattr

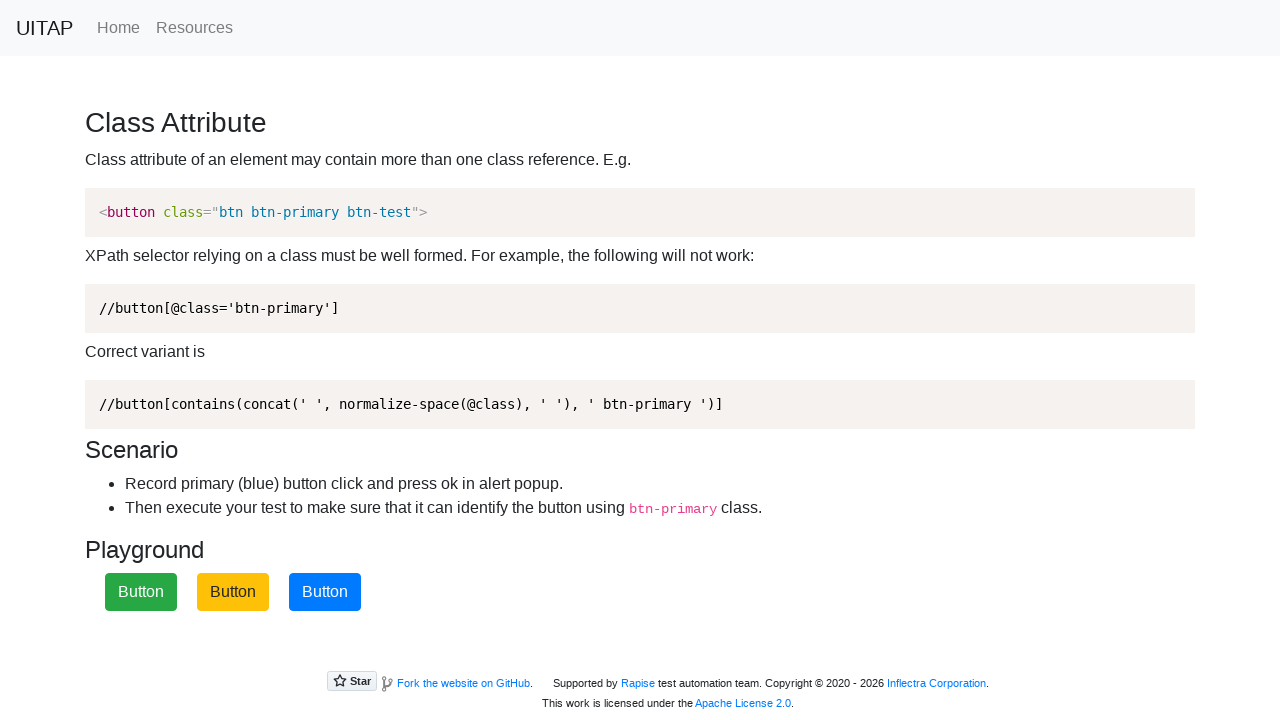

Navigated to class attribute test page
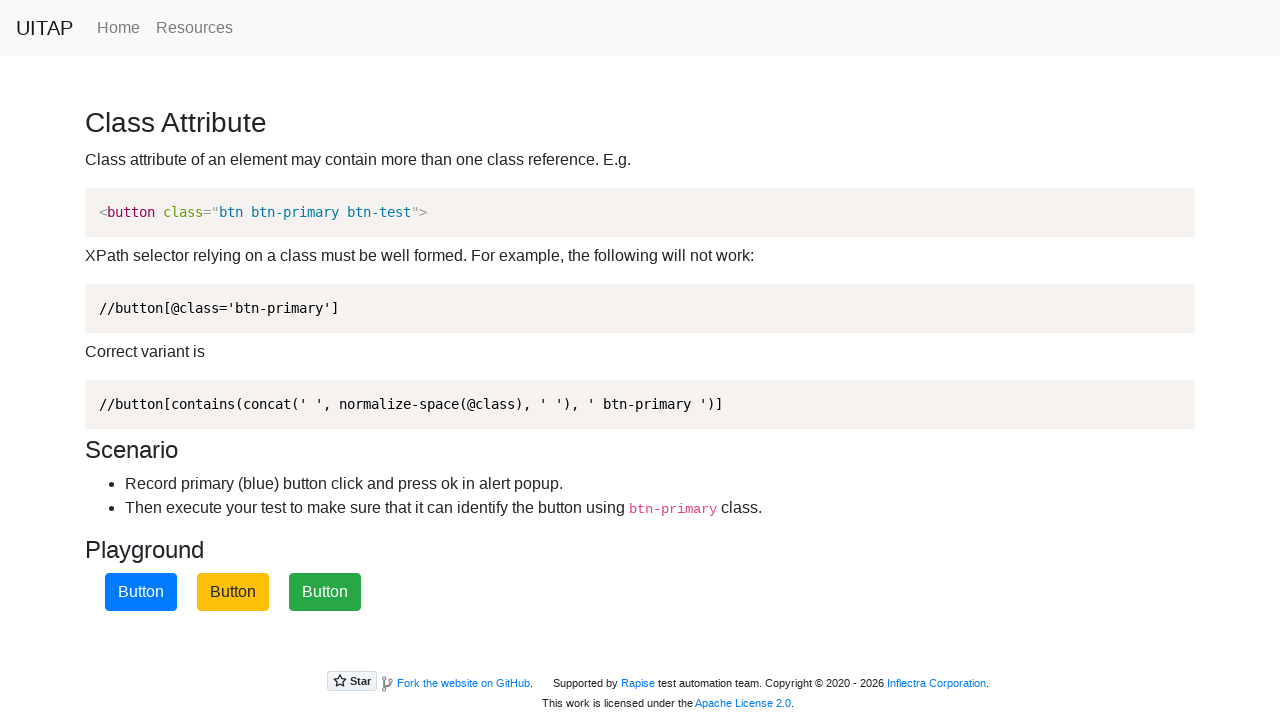

Clicked the blue button identified by CSS class .btn-primary at (141, 592) on .btn-primary
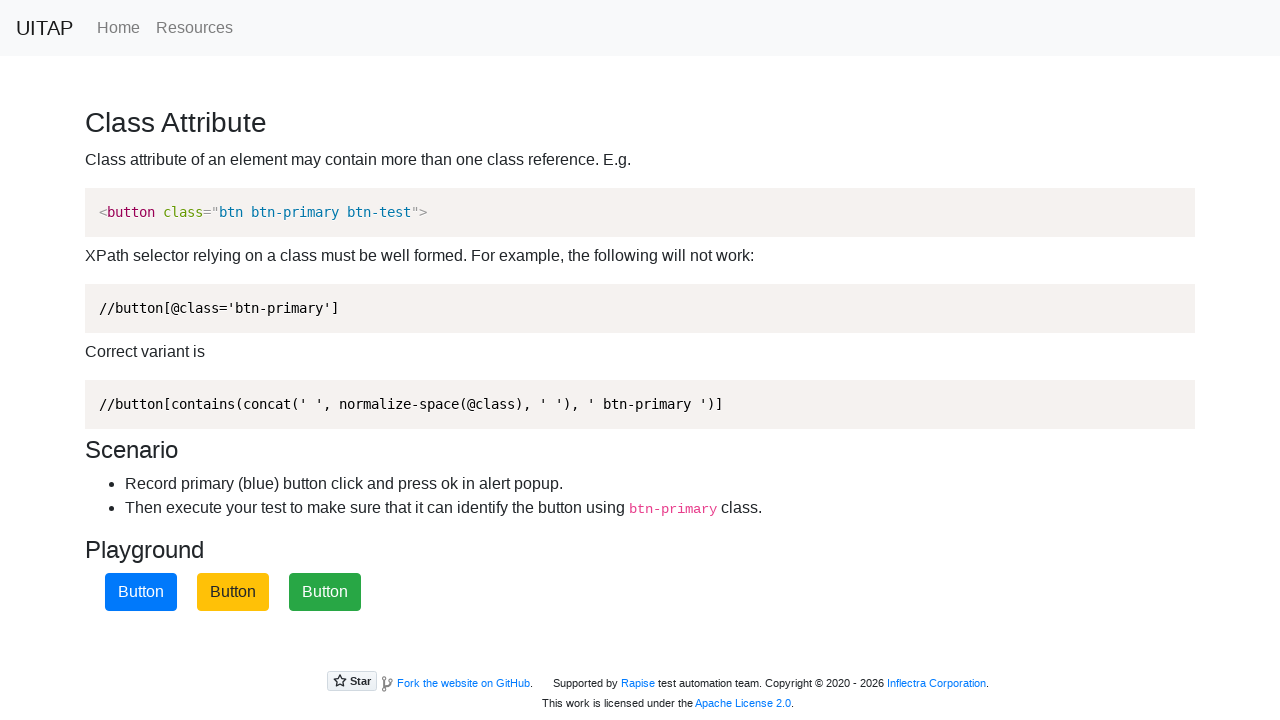

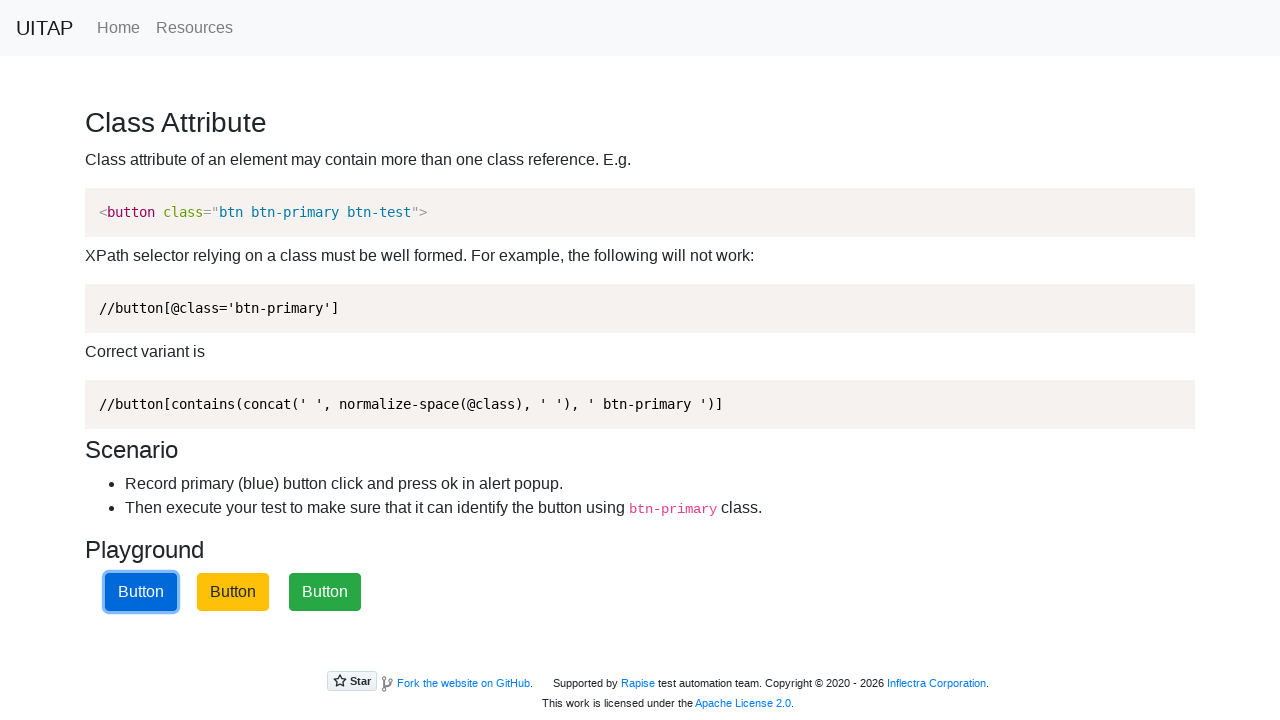